Tests switching between multiple browser windows by clicking a link that opens a new window, then switching back and forth between the original and new window using window handle array indexing.

Starting URL: http://the-internet.herokuapp.com/windows

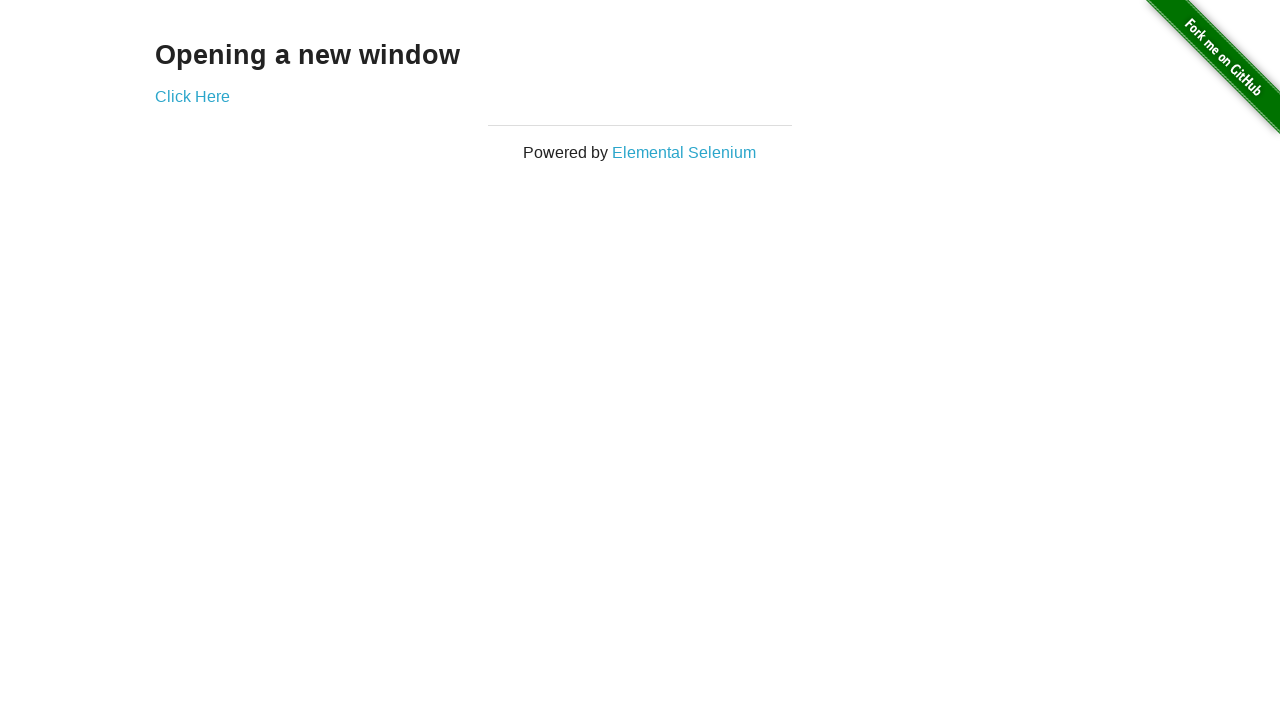

Clicked link to open new window at (192, 96) on .example a
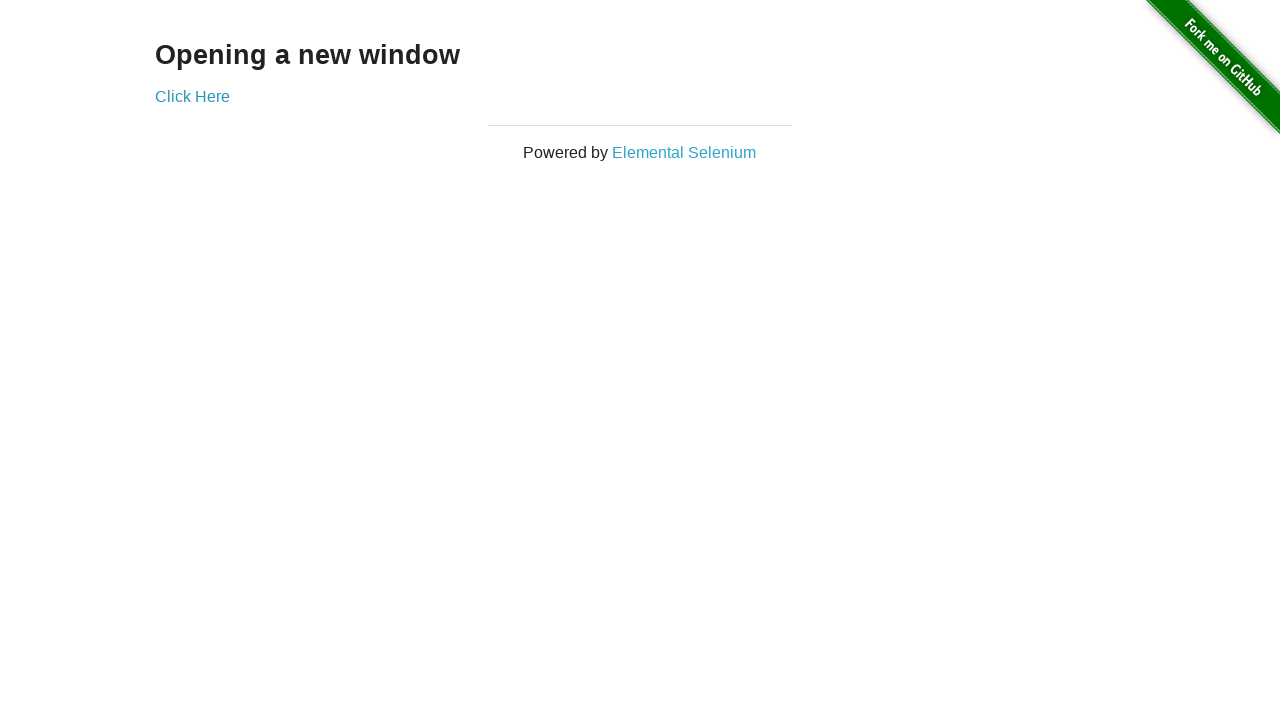

Waited for new window to open
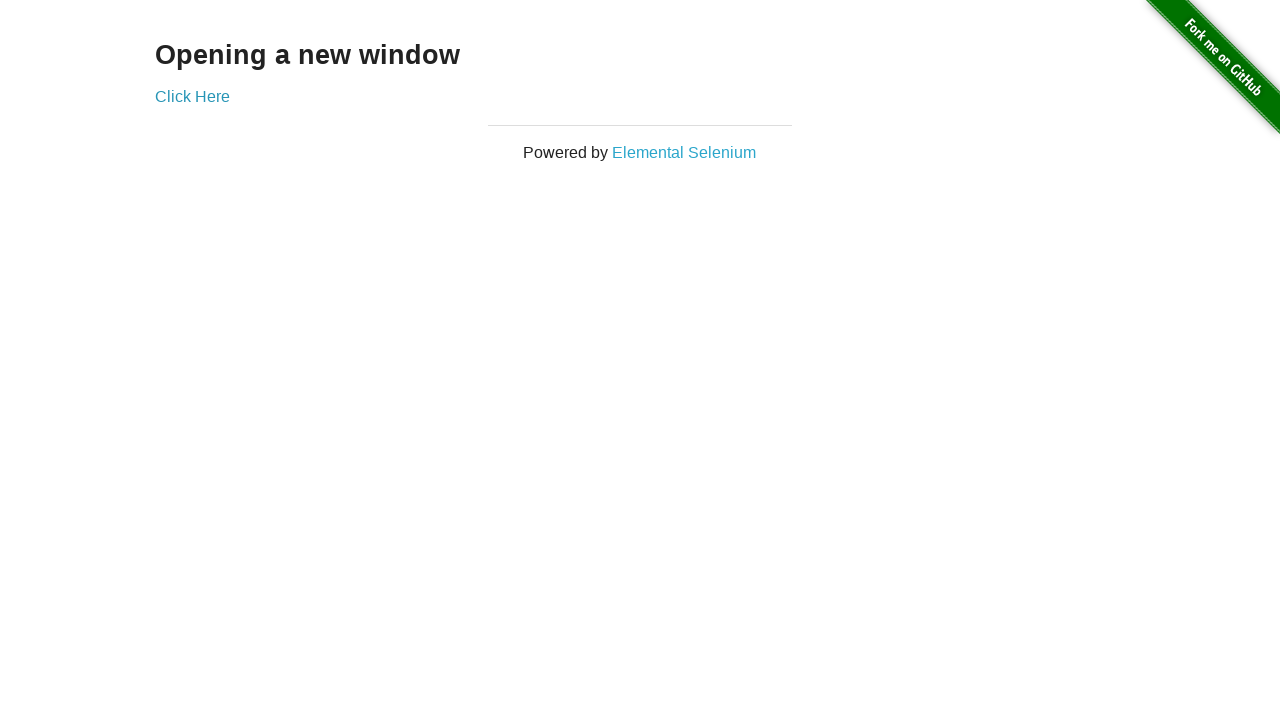

Retrieved all pages in browser context
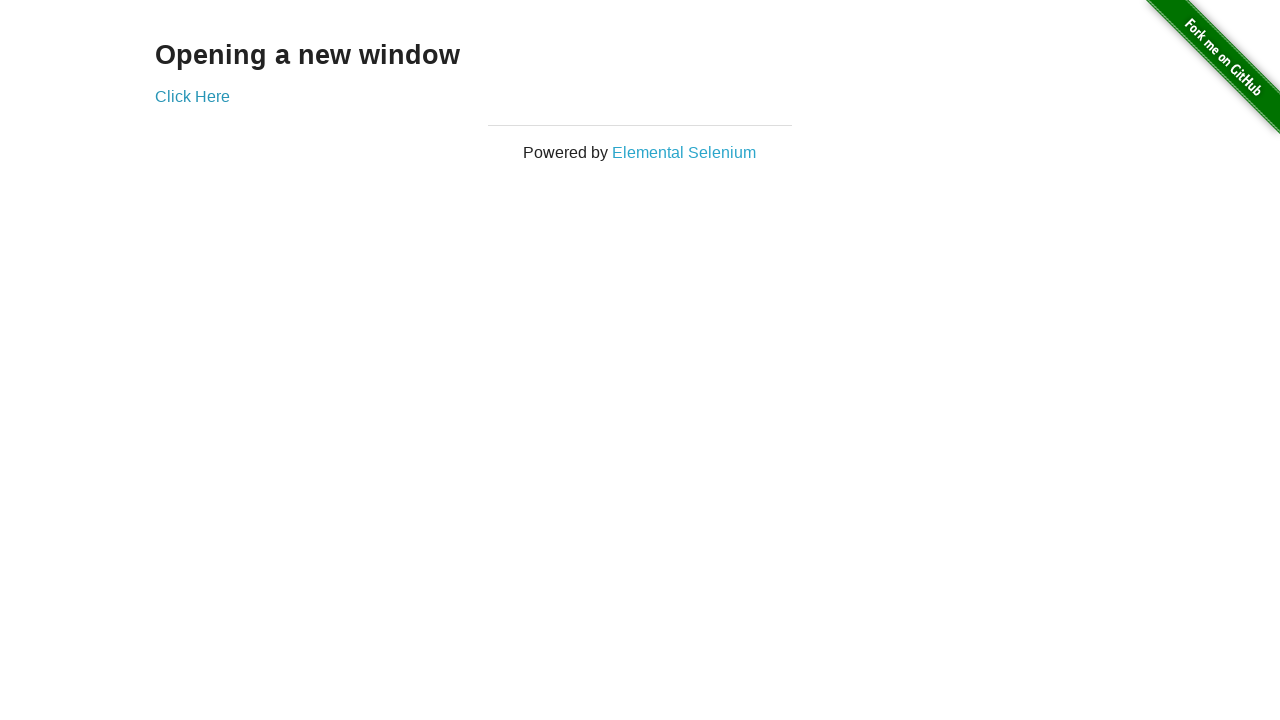

Selected first window (original)
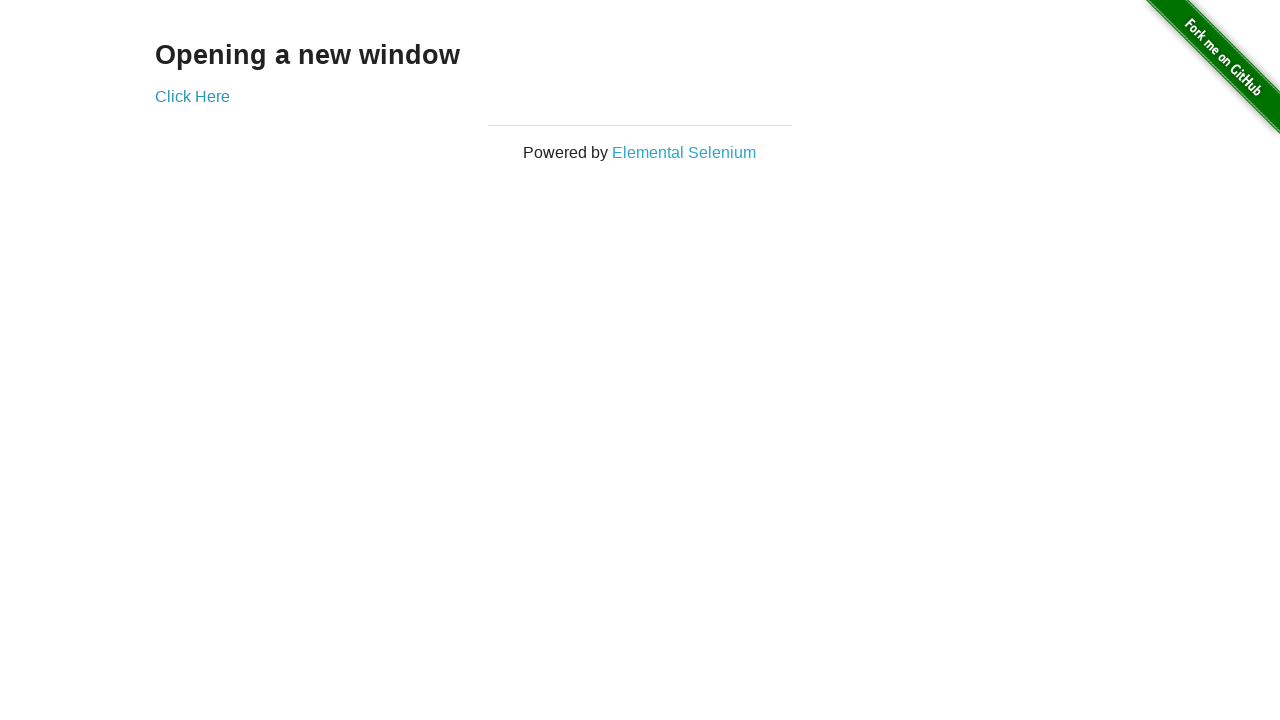

Verified original window title is not 'New Window'
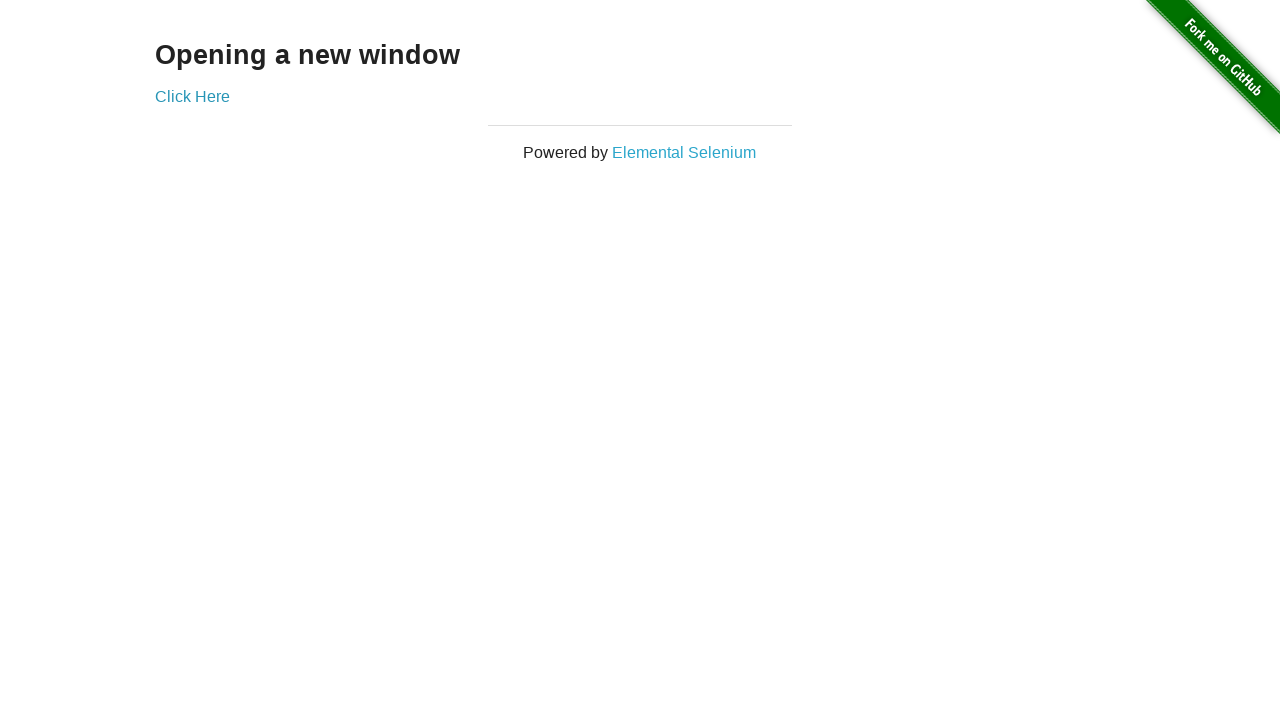

Selected new window (last in list)
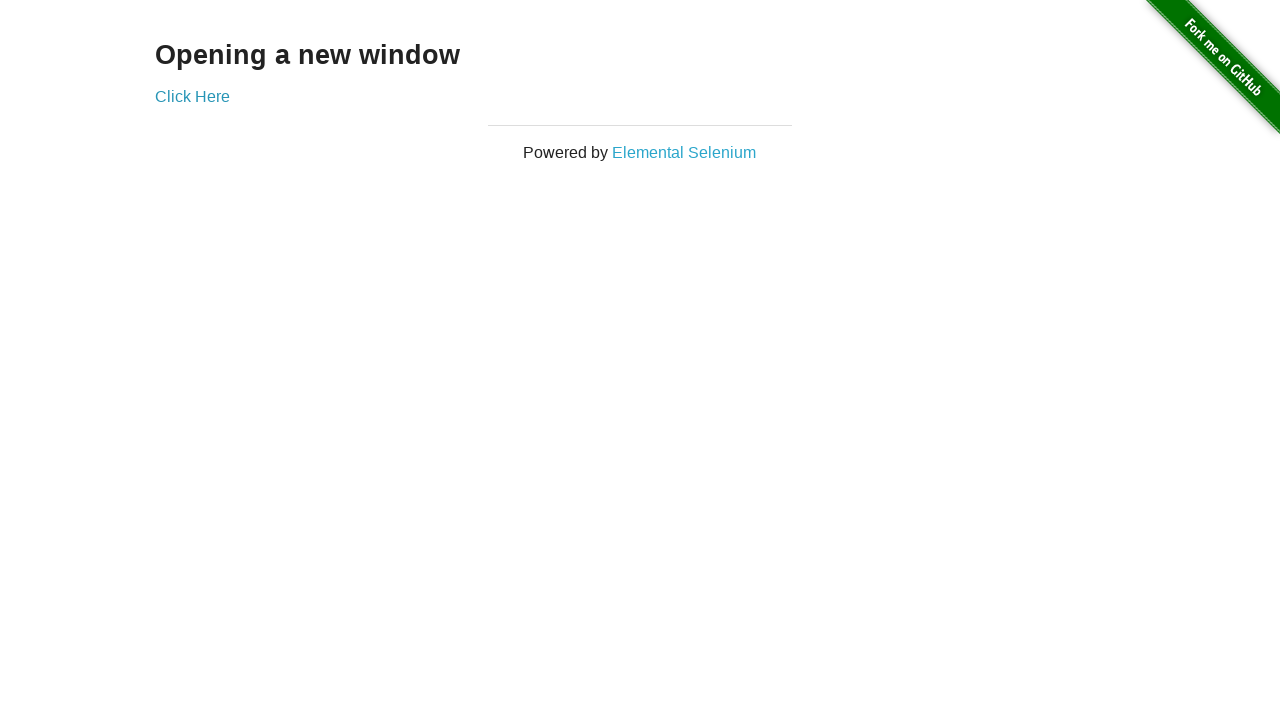

Brought new window to front
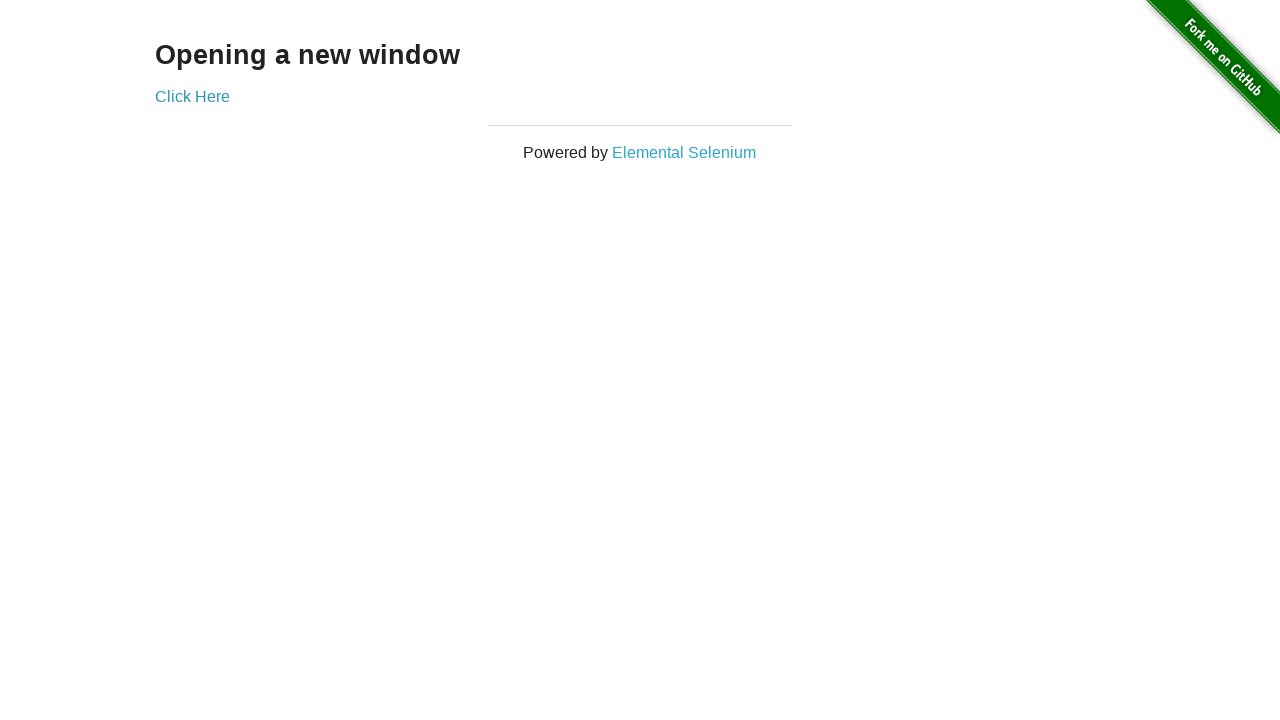

Verified new window title is 'New Window'
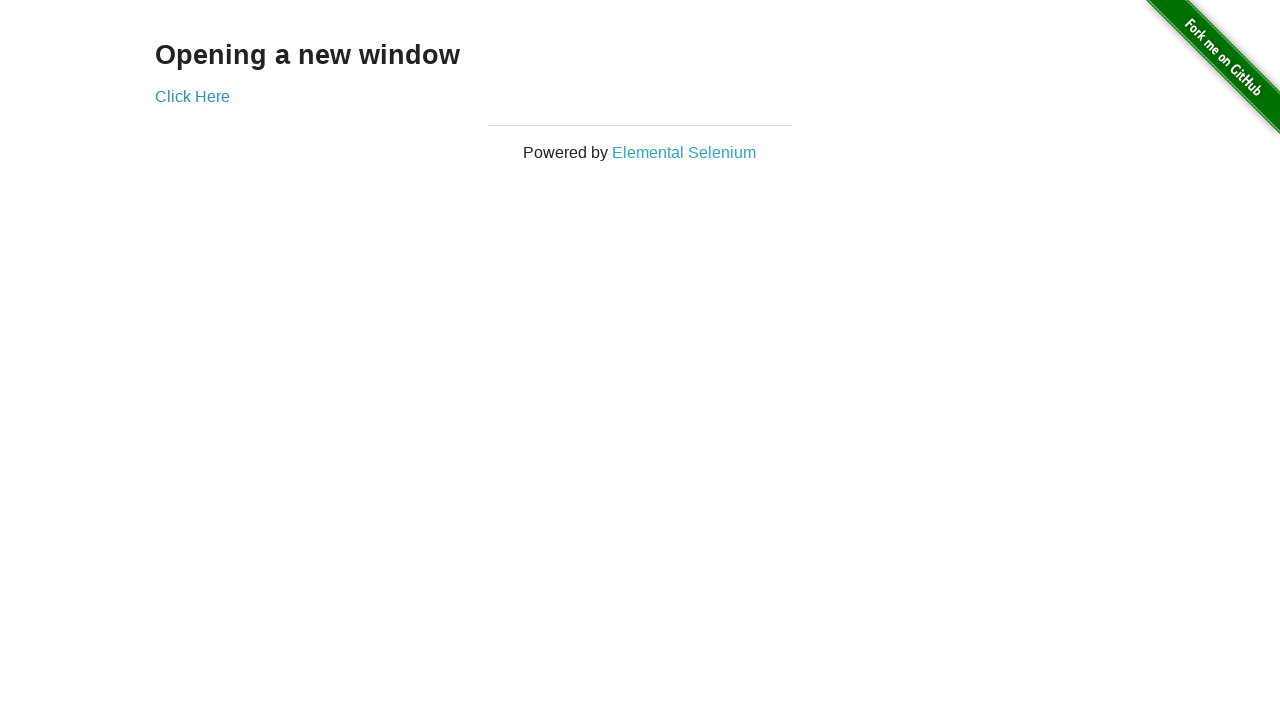

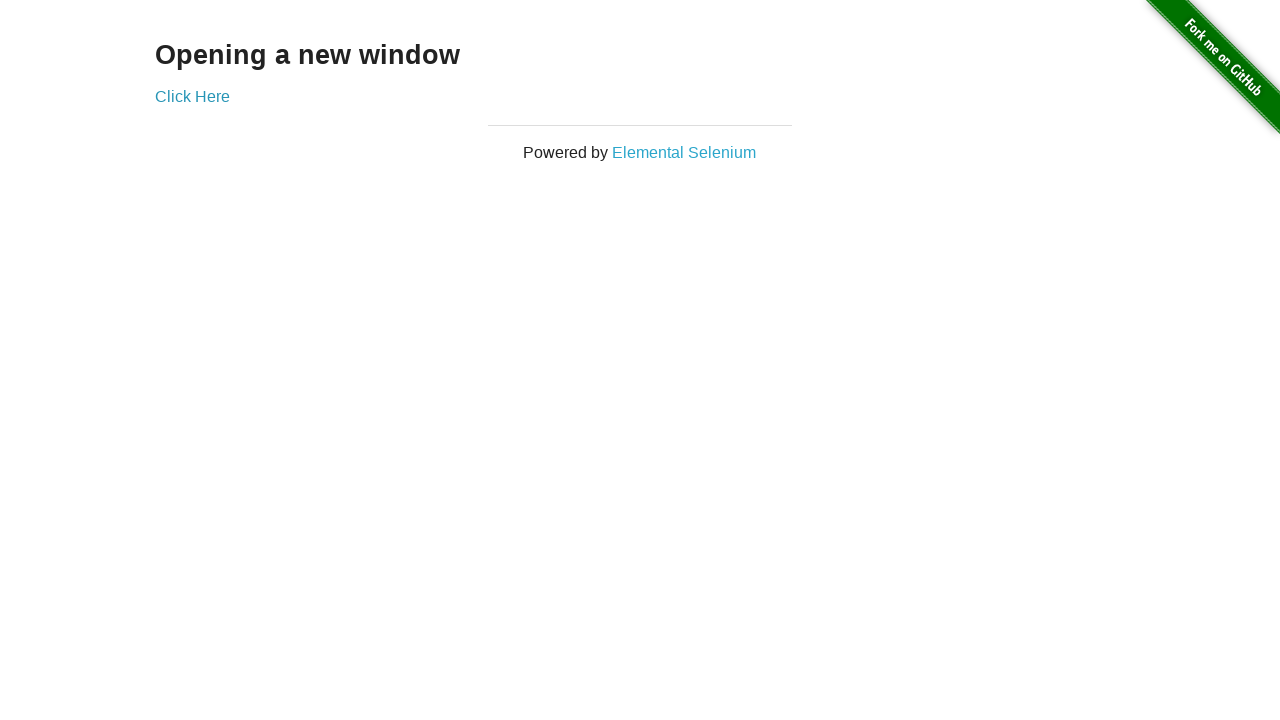